Tests that the input field is cleared after adding a todo item

Starting URL: https://demo.playwright.dev/todomvc

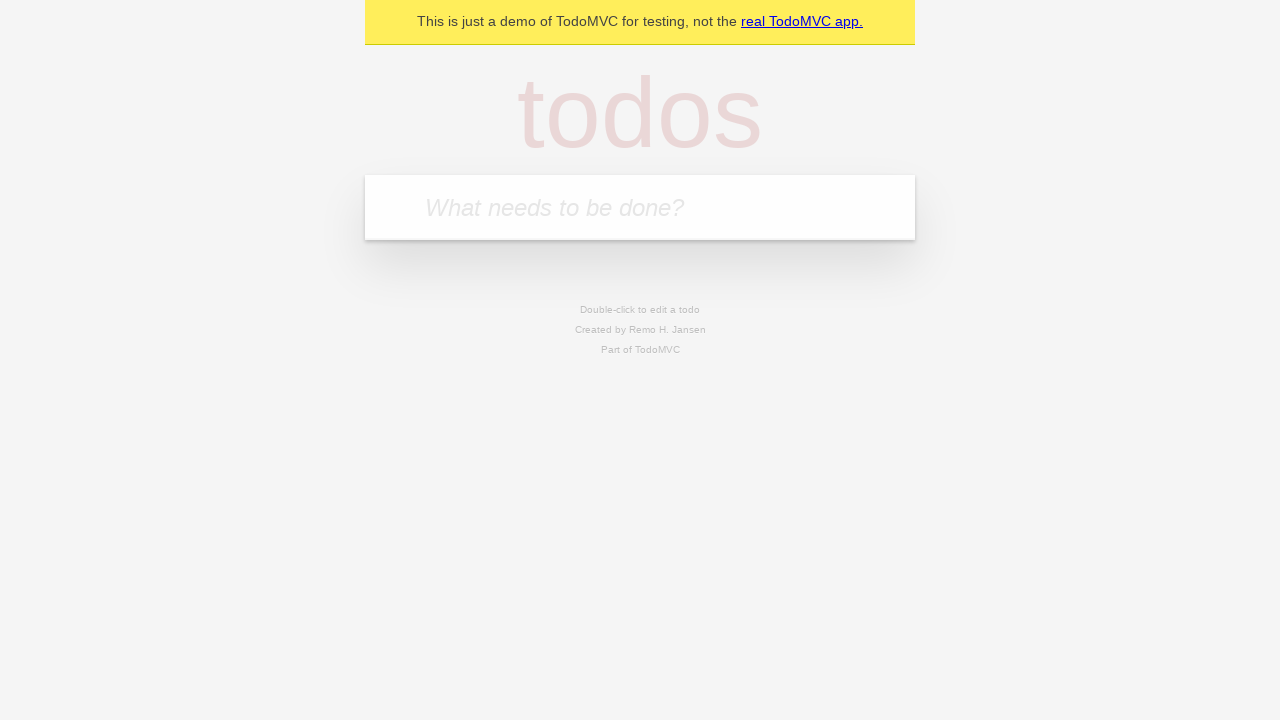

Located the todo input field with placeholder 'What needs to be done?'
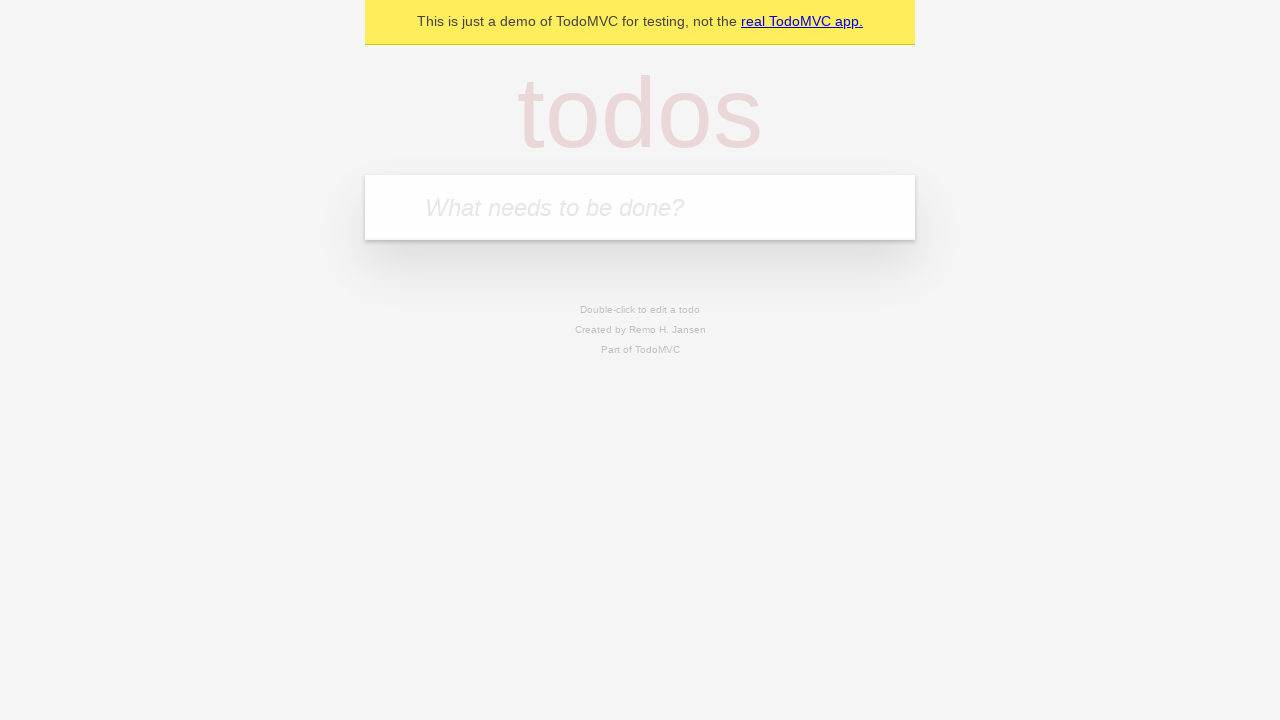

Filled todo input field with 'buy some cheese' on internal:attr=[placeholder="What needs to be done?"i]
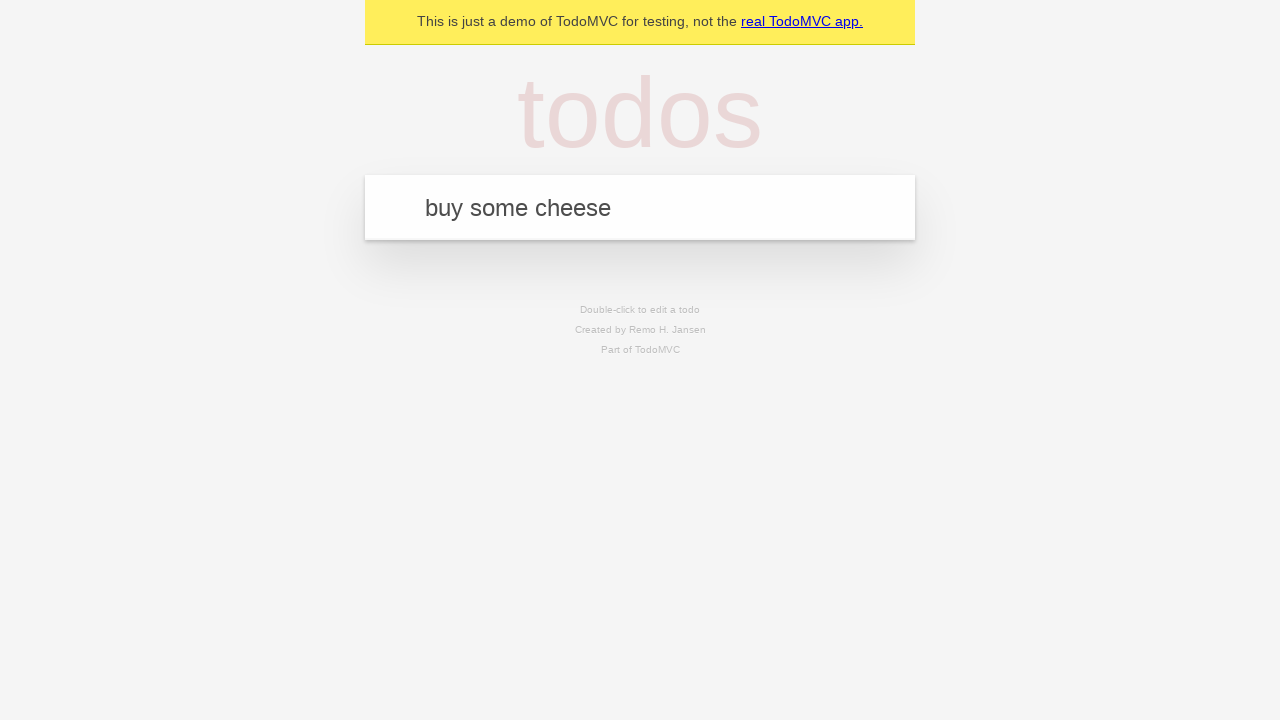

Pressed Enter to add the todo item on internal:attr=[placeholder="What needs to be done?"i]
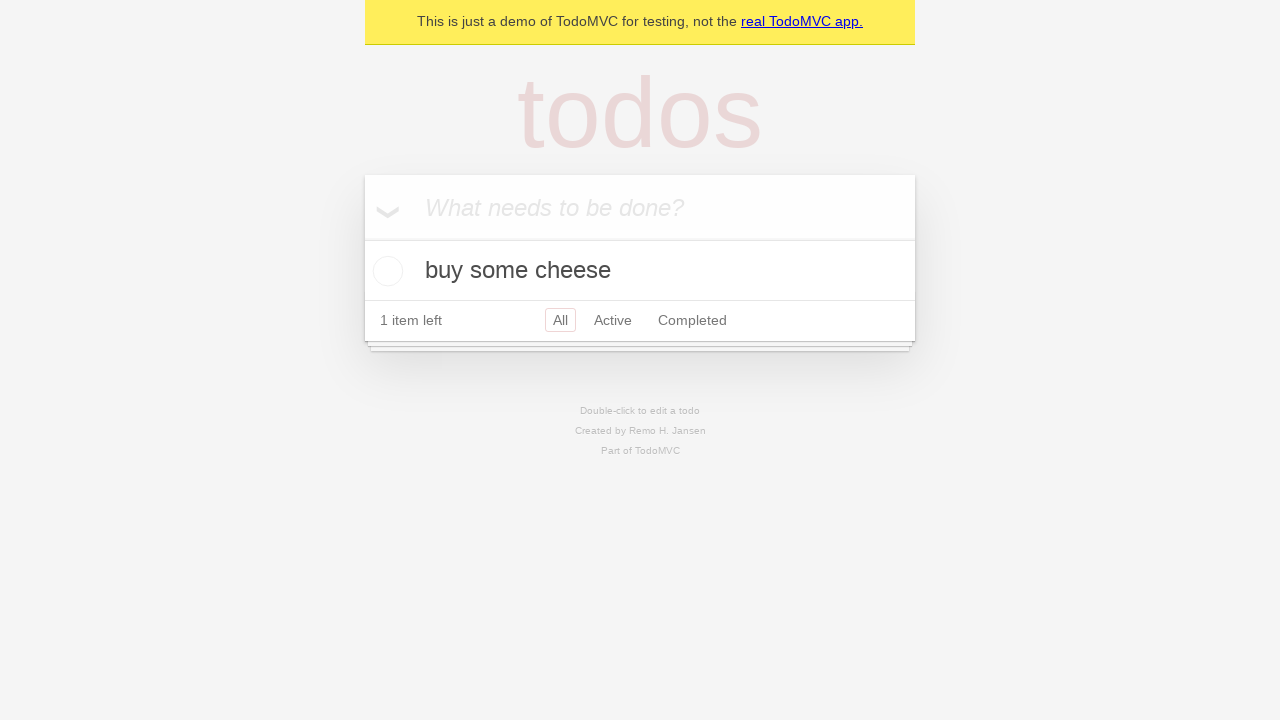

Verified that the input field is now empty after adding the item
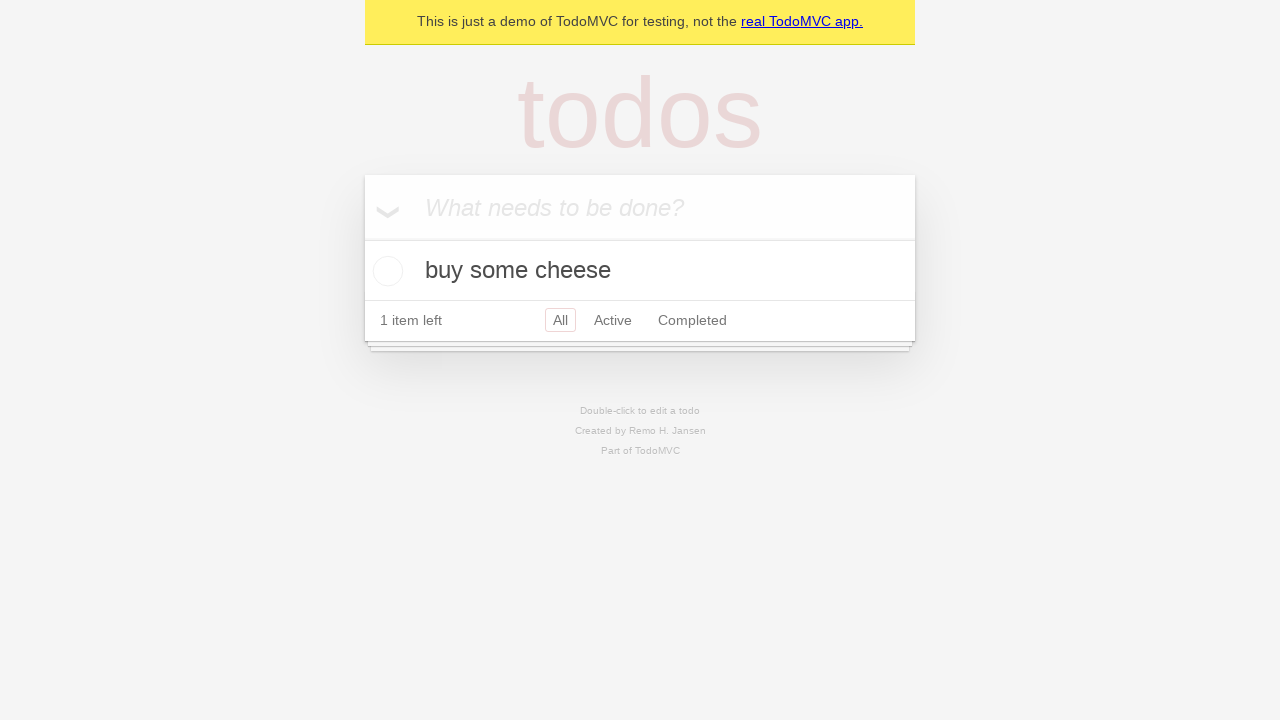

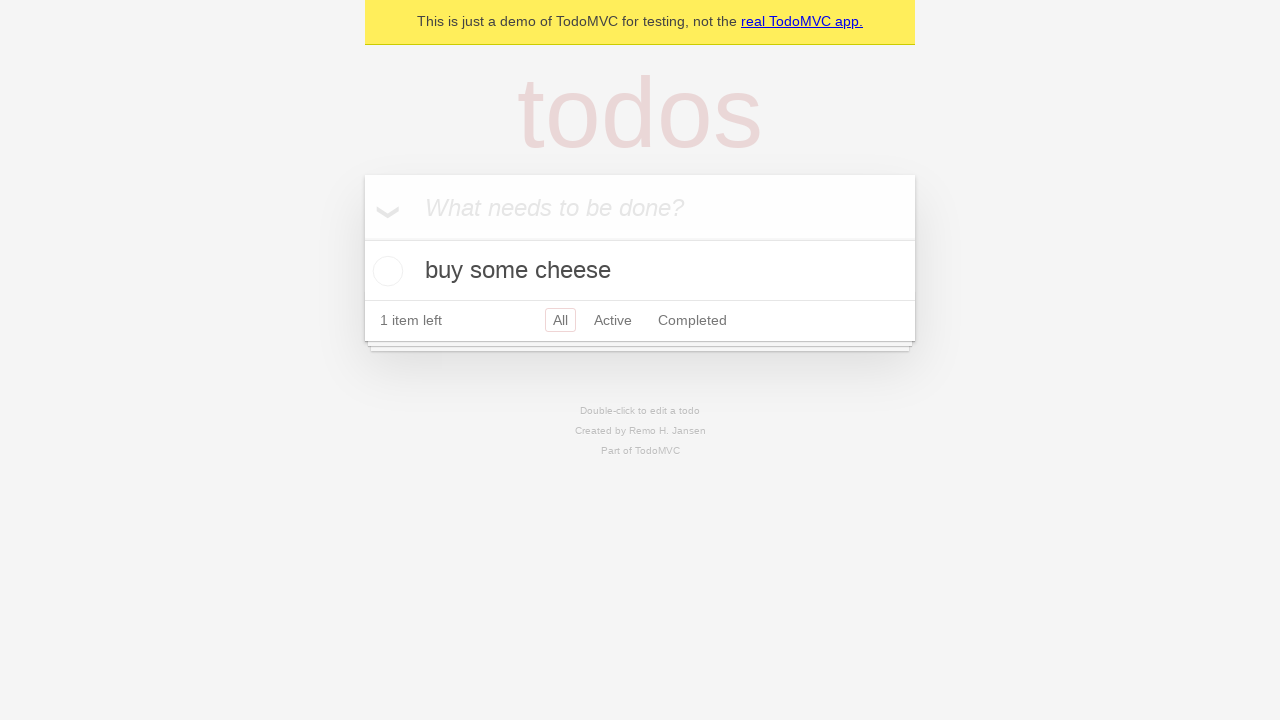